Navigates to the M-Wise website and clicks on the Solutions link to view that page

Starting URL: https://m-wise.eu/

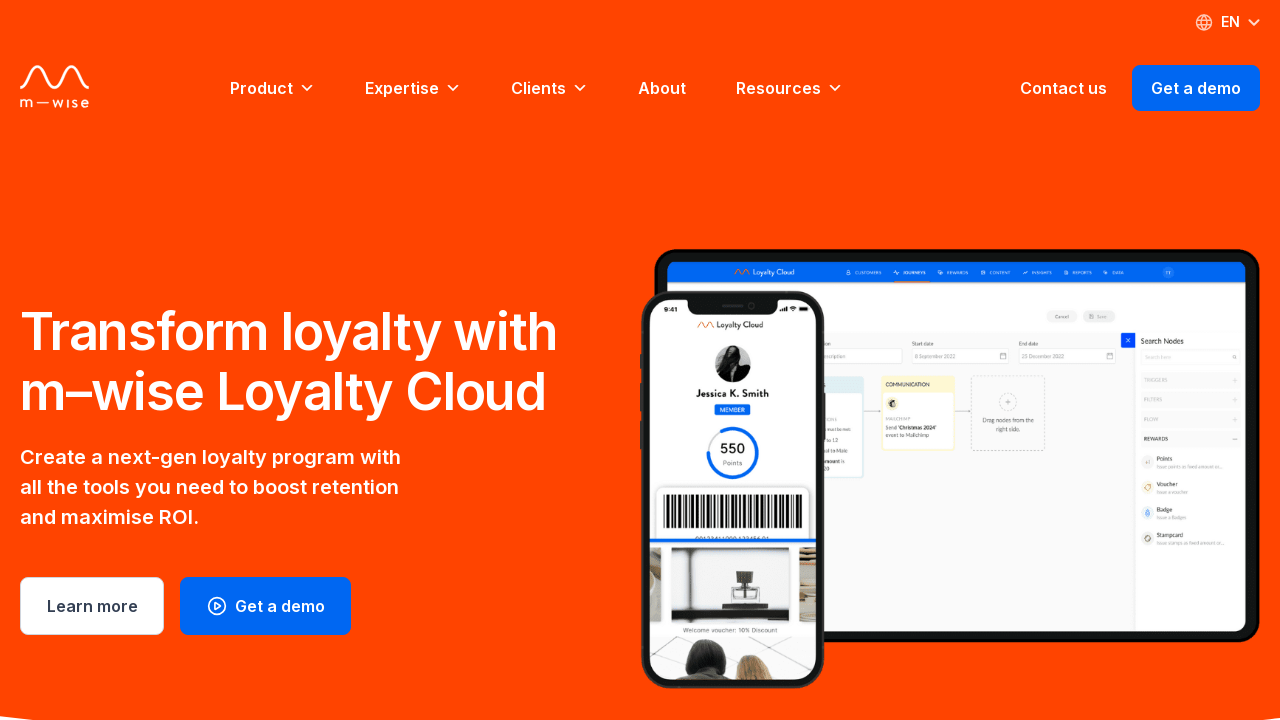

Navigated to M-Wise website
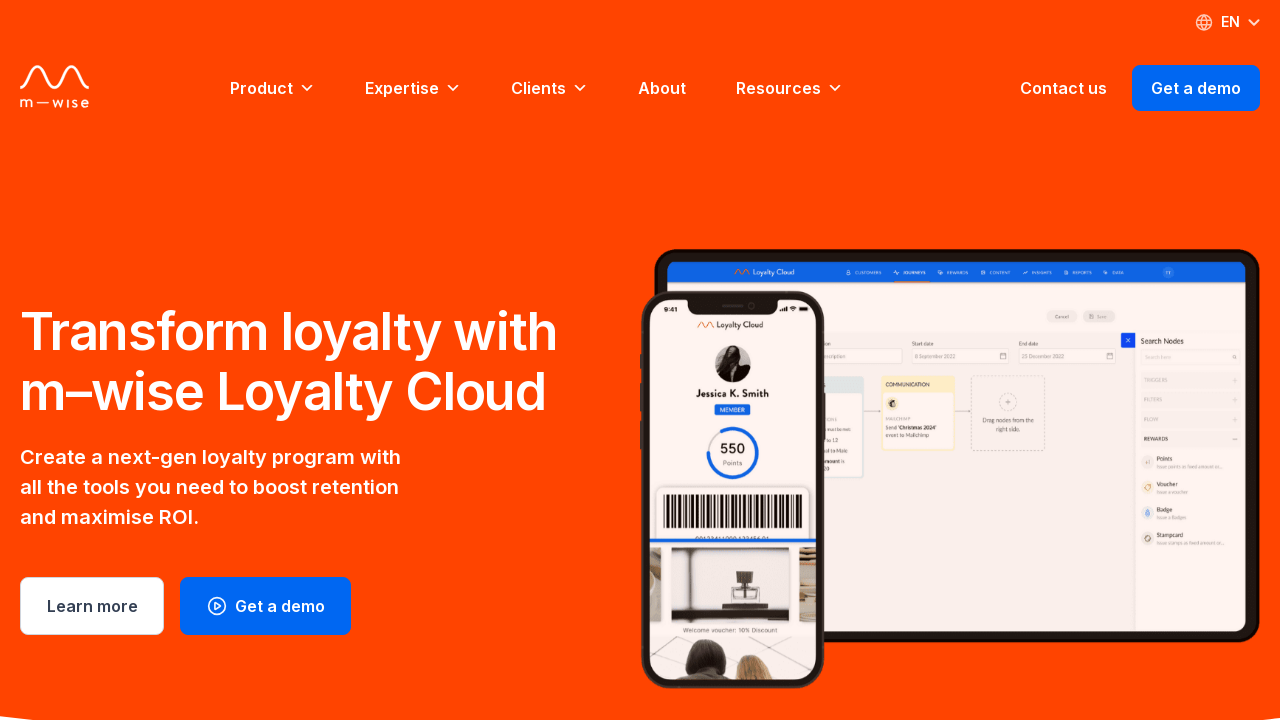

Clicked on Solutions link at (316, 361) on text=Solutions
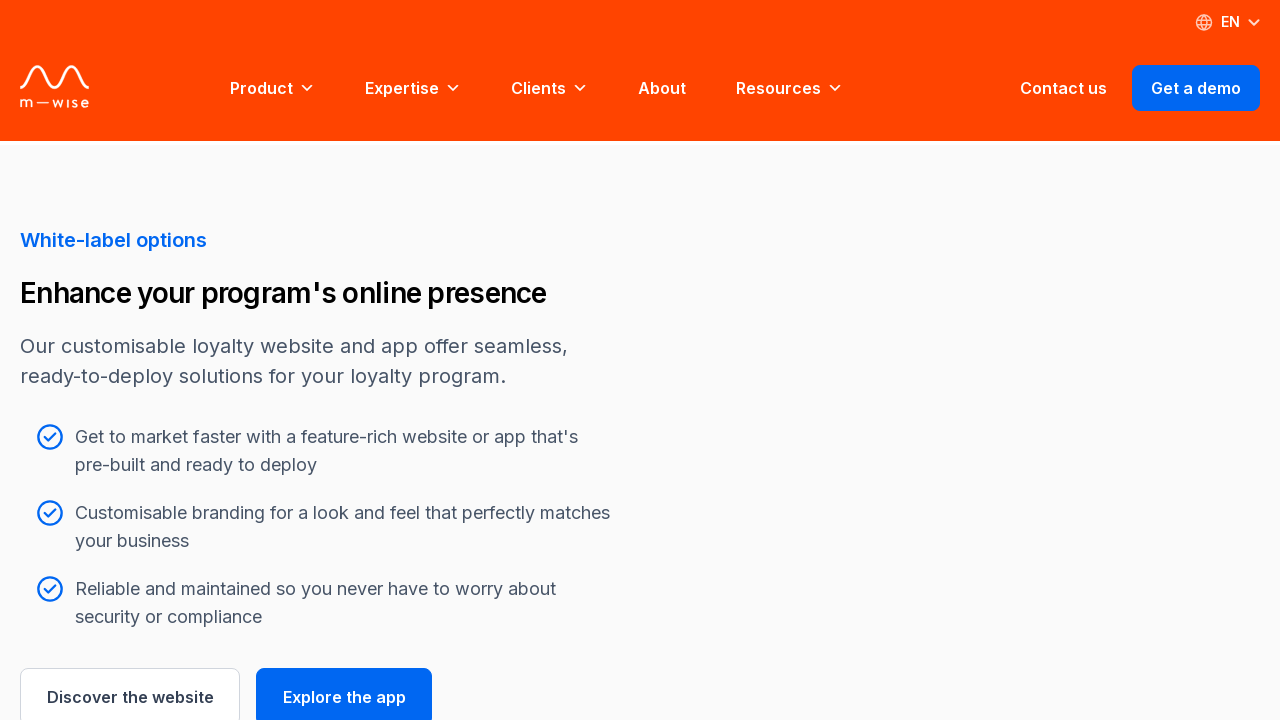

Solutions page loaded and network idle
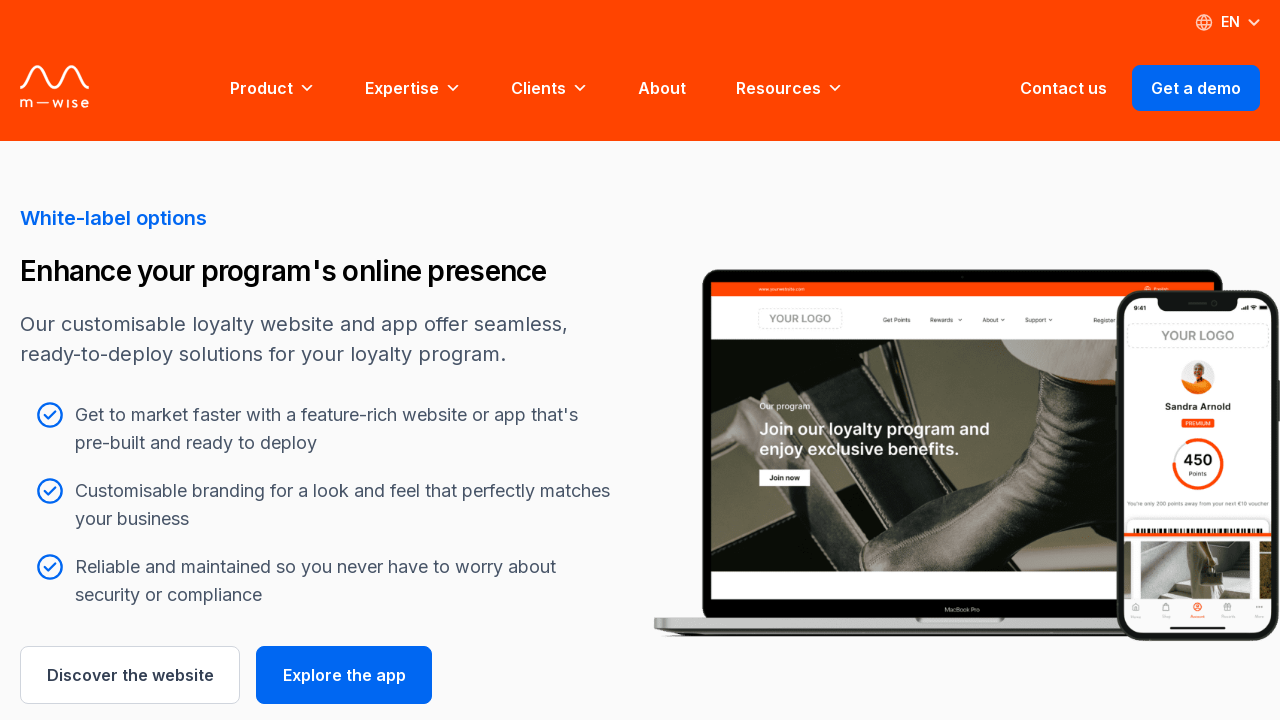

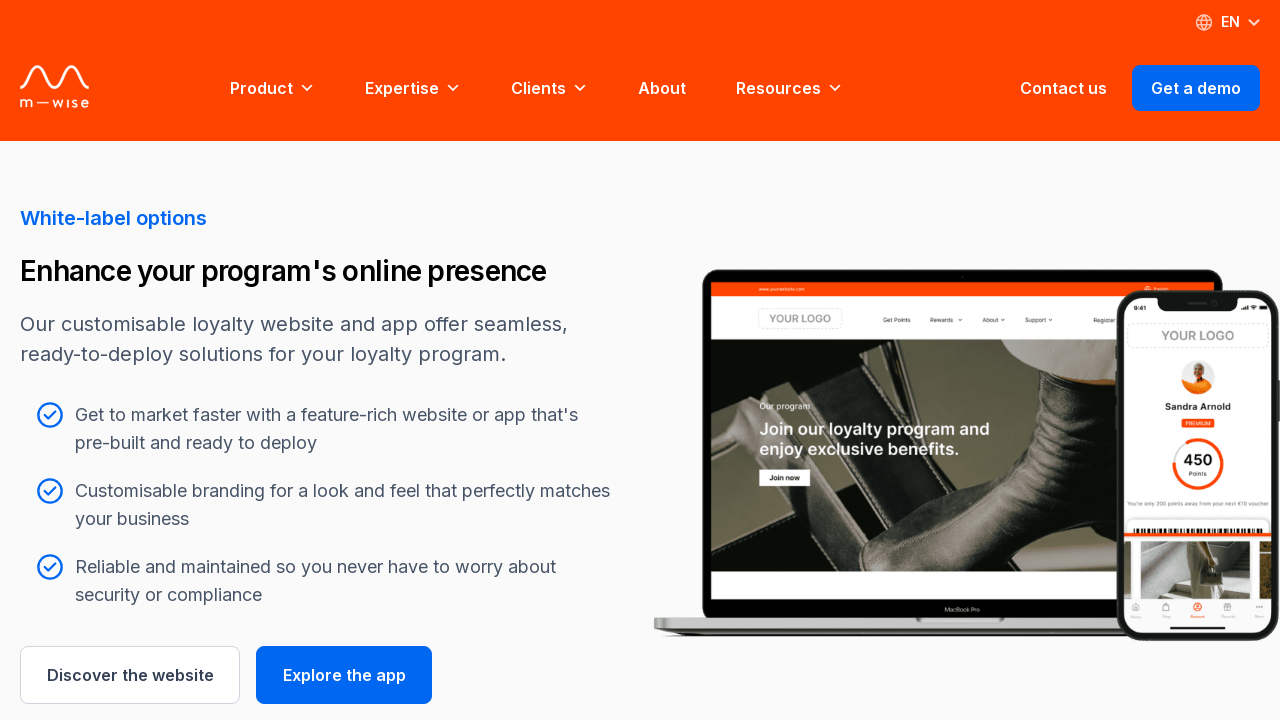